Tests input field behavior with extremely large numbers and verifies the field width constraints

Starting URL: https://practice.expandtesting.com/inputs

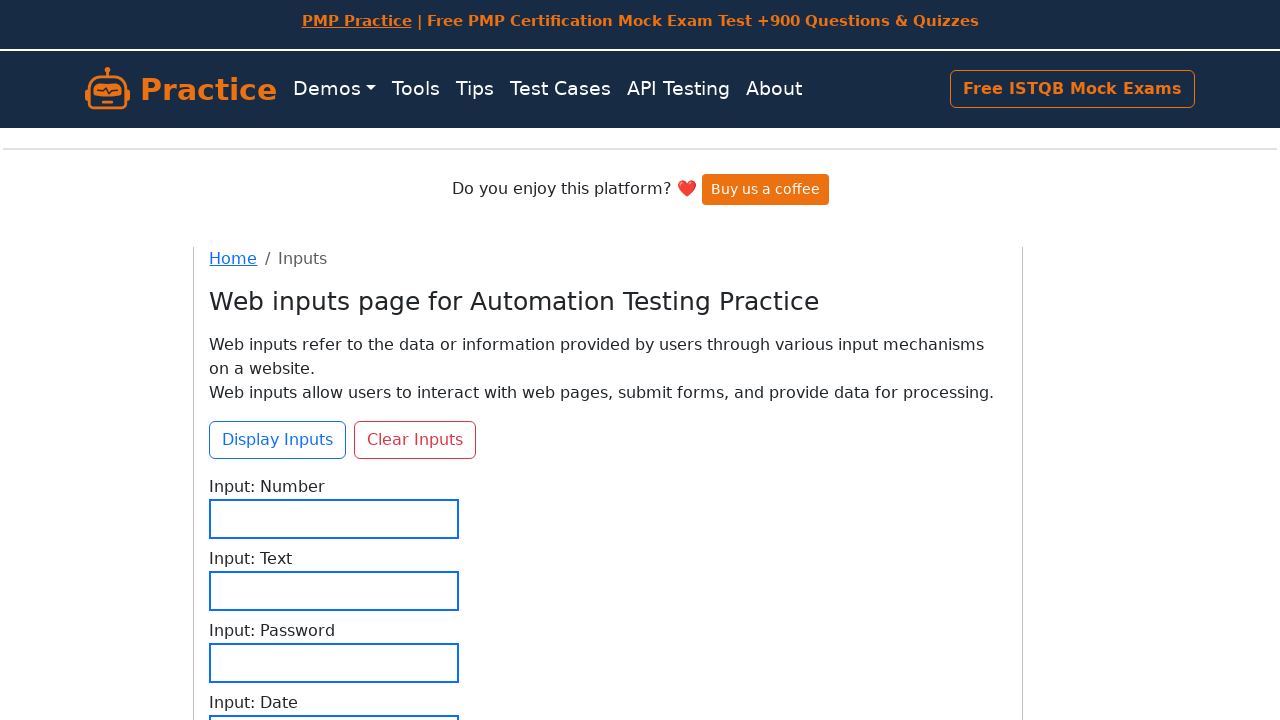

Filled input field with extremely large number (46 digits) on #input-number
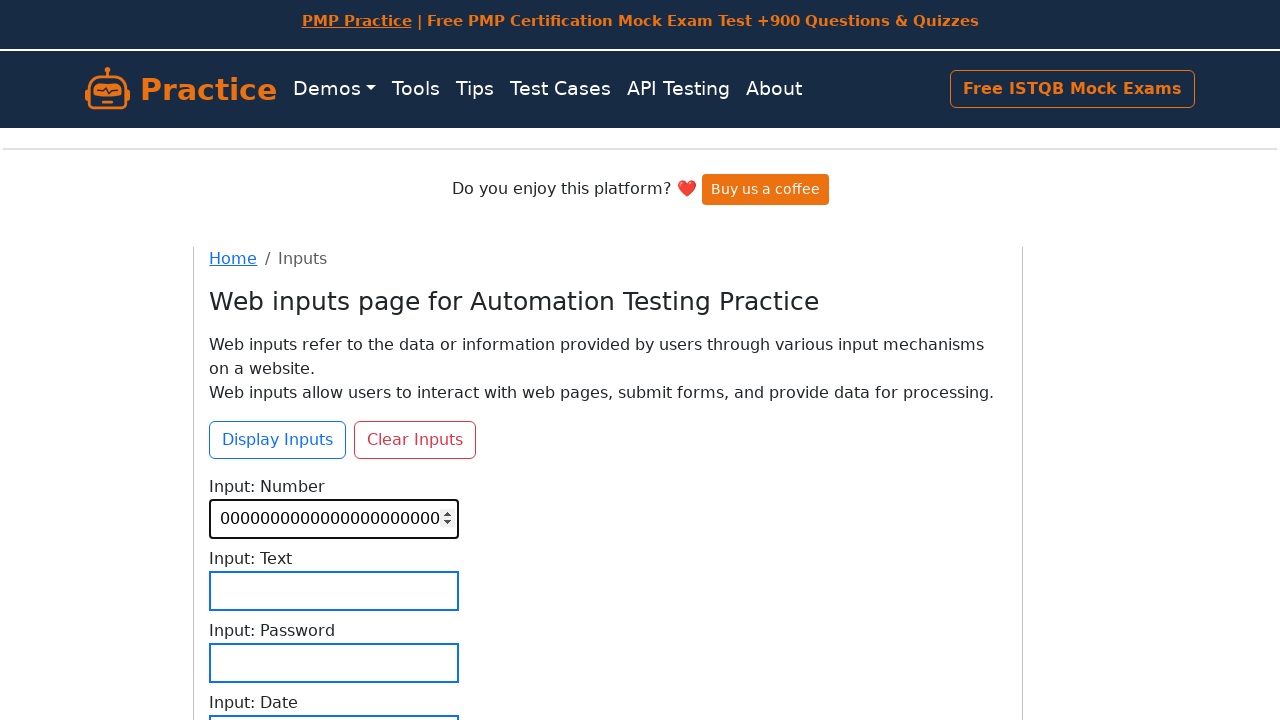

Clicked display inputs button to submit the large number at (278, 440) on #btn-display-inputs
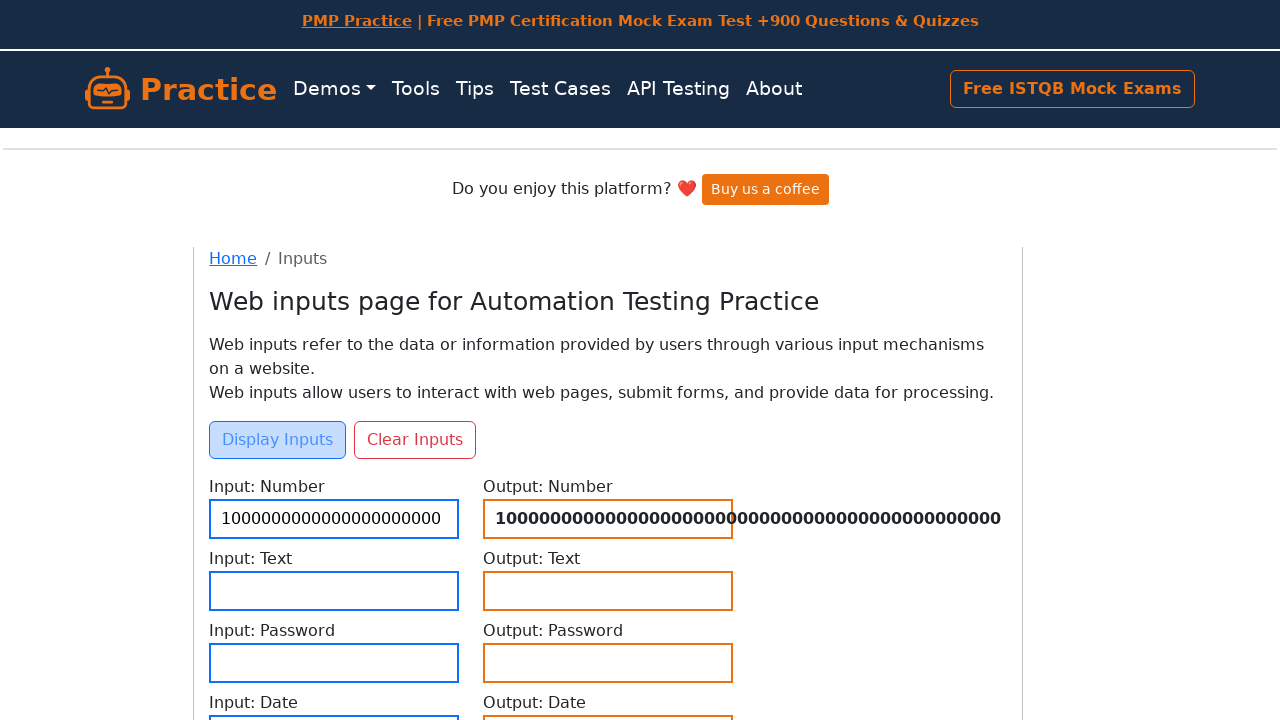

Retrieved output text from display field
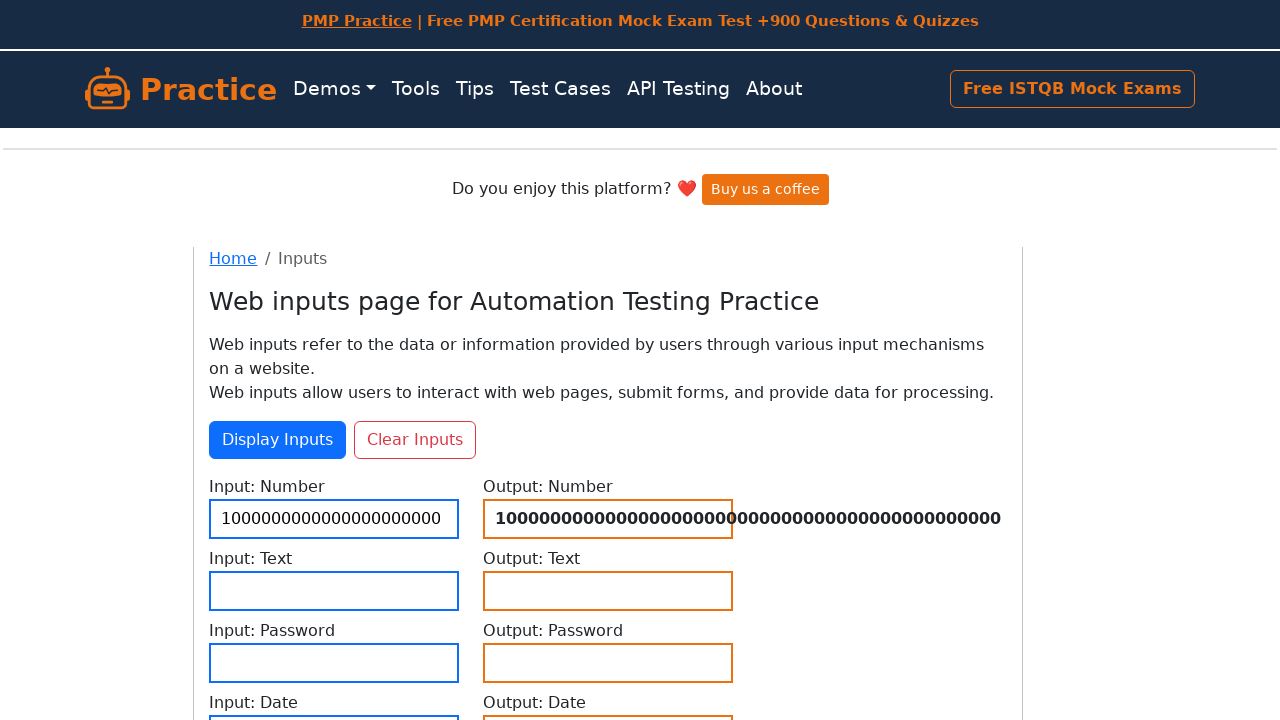

Measured input field width: 249.78125px
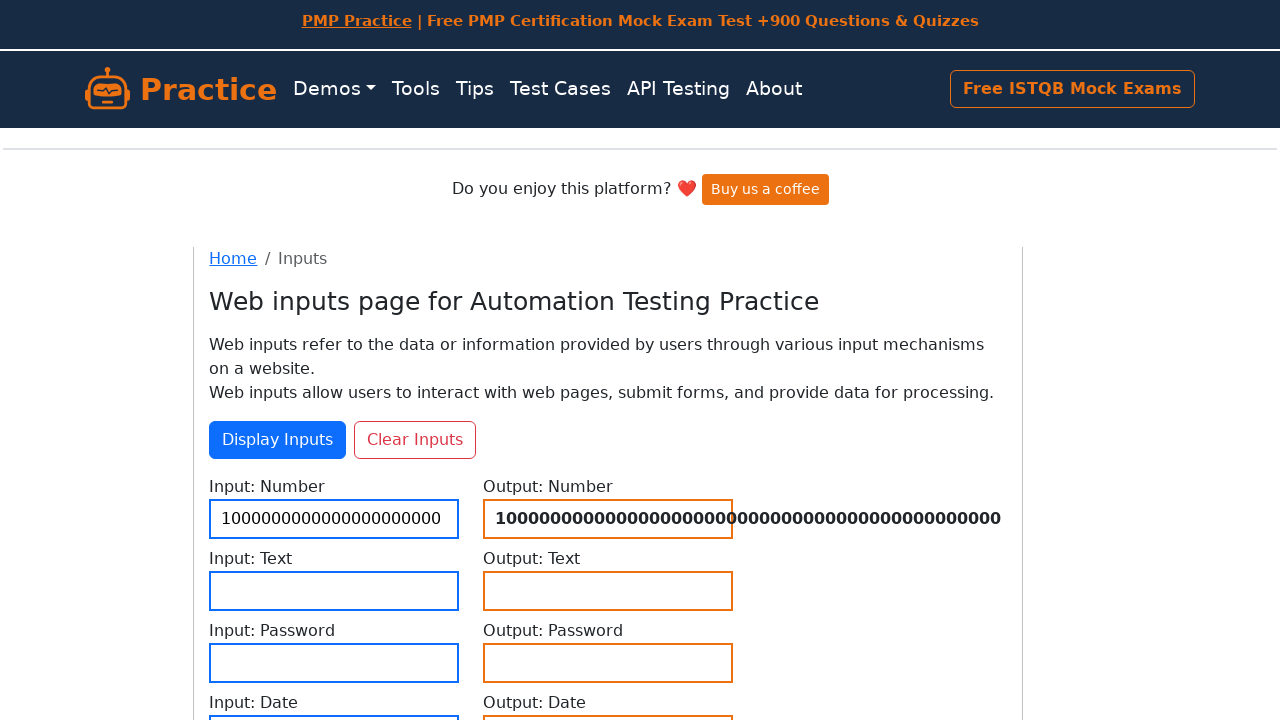

Verified that output matches the input large number
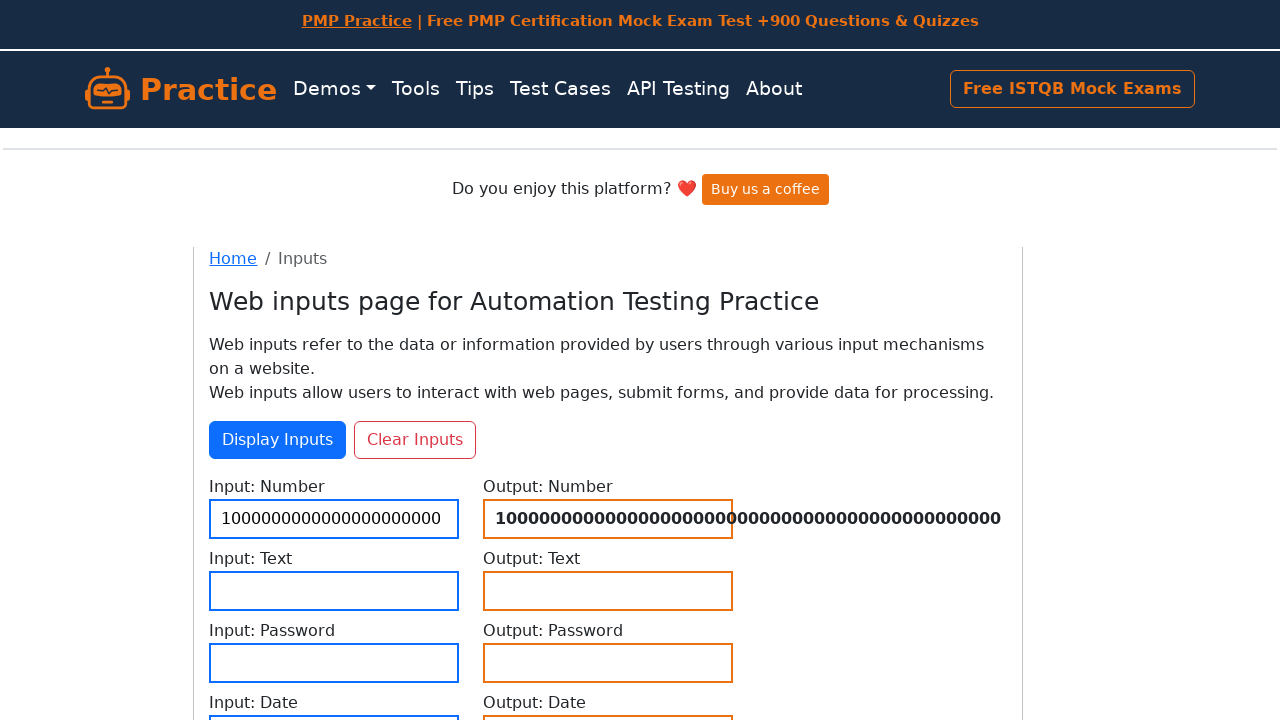

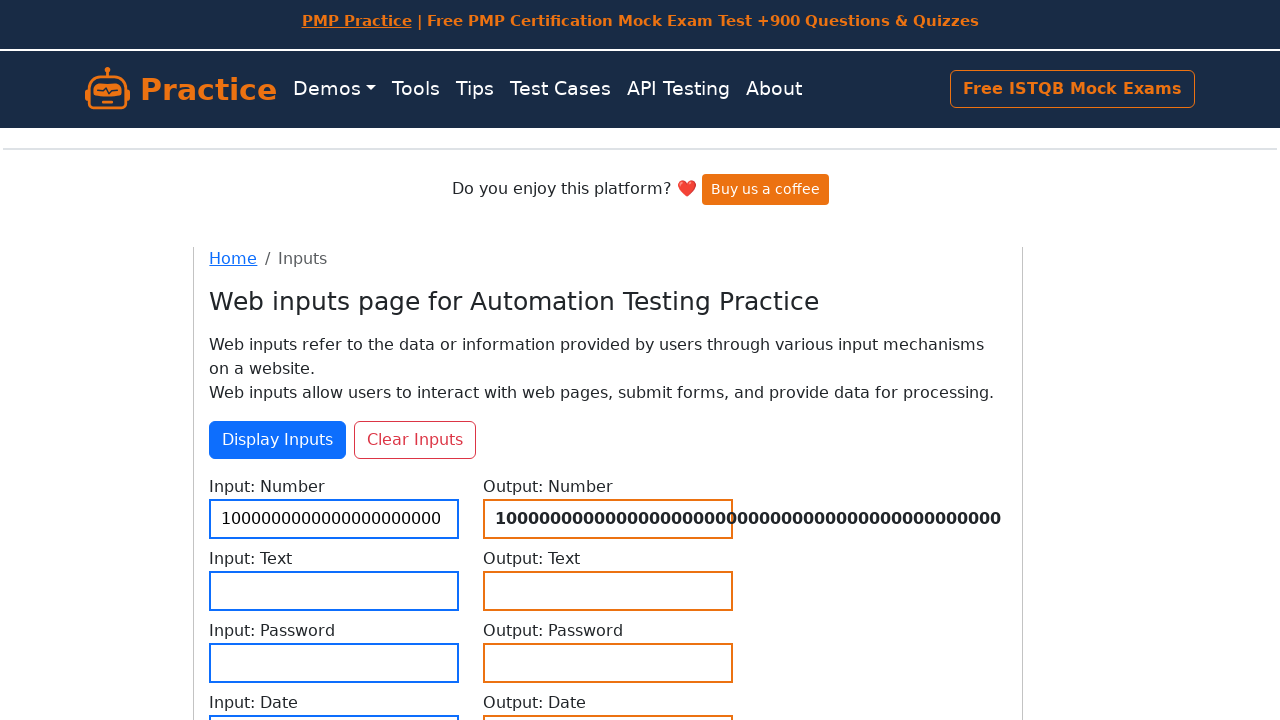